Tests the contact form functionality by navigating to the Contact Us page, filling in name, email, and message fields, then submitting the form.

Starting URL: https://shopdemo-alex-hot.koyeb.app/

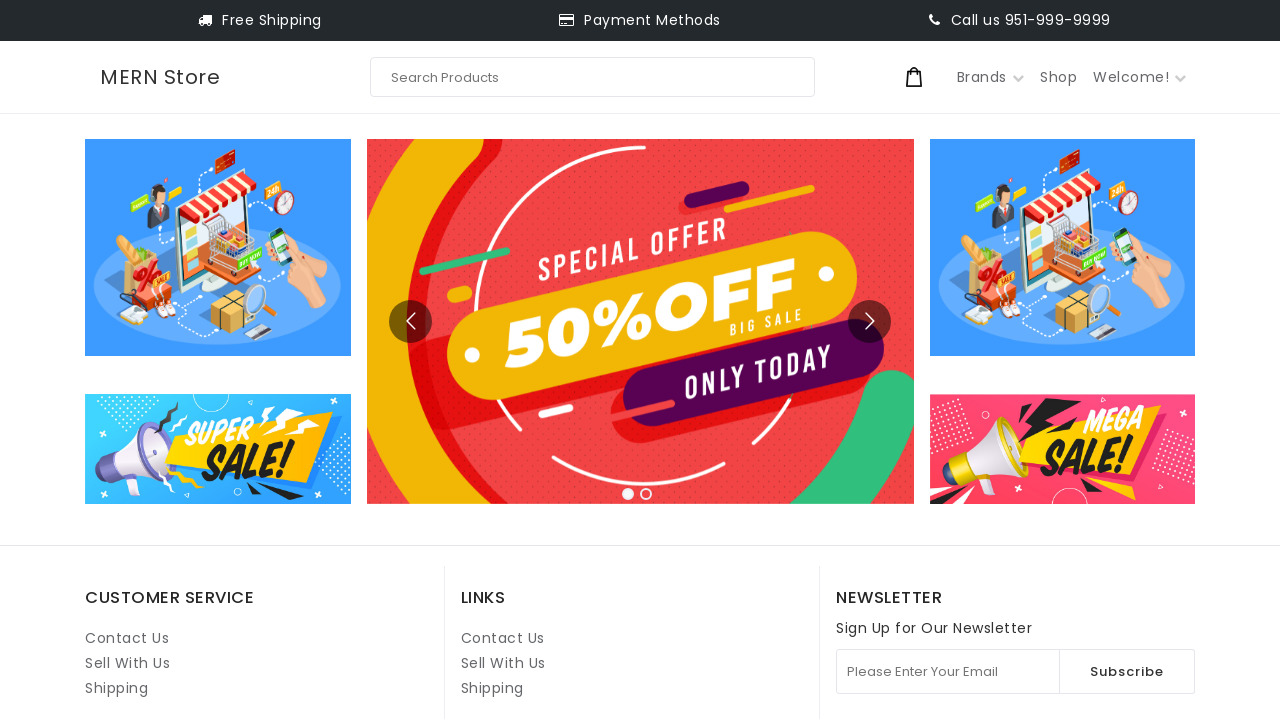

Clicked on Contact Us link at (503, 638) on internal:role=link[name="Contact Us"i] >> nth=1
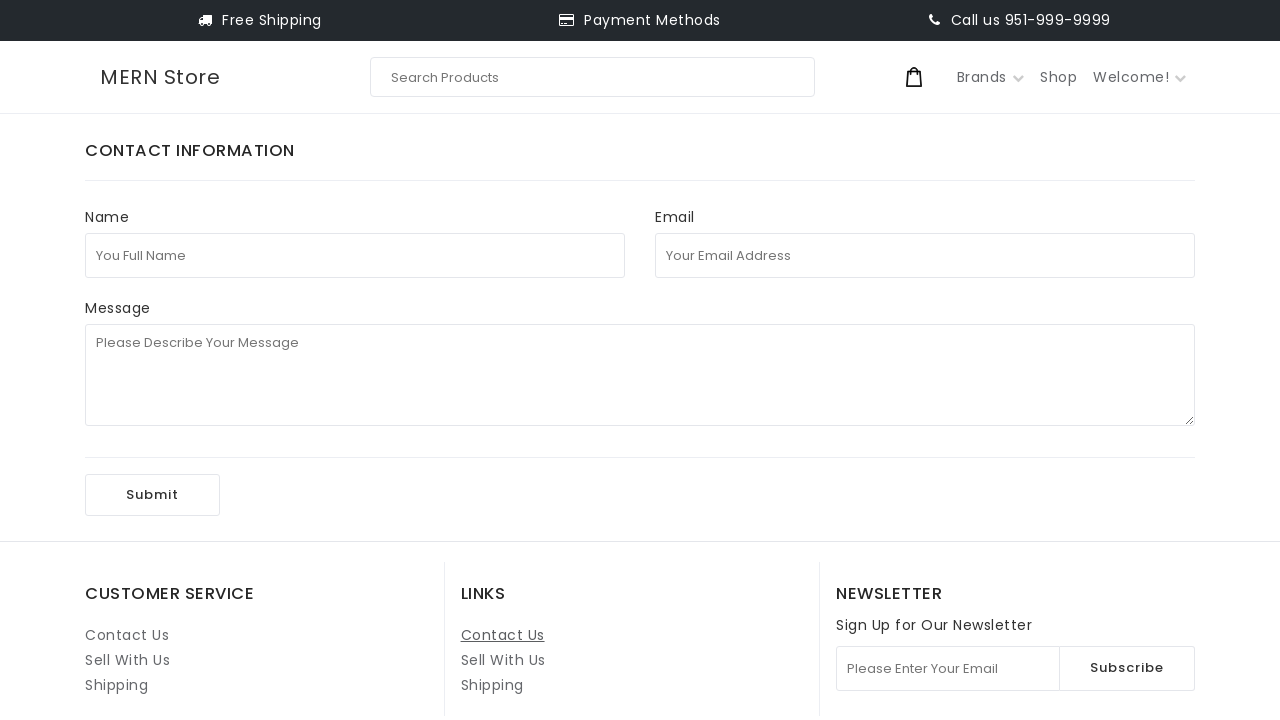

Clicked on Full Name field at (355, 255) on internal:attr=[placeholder="You Full Name"i]
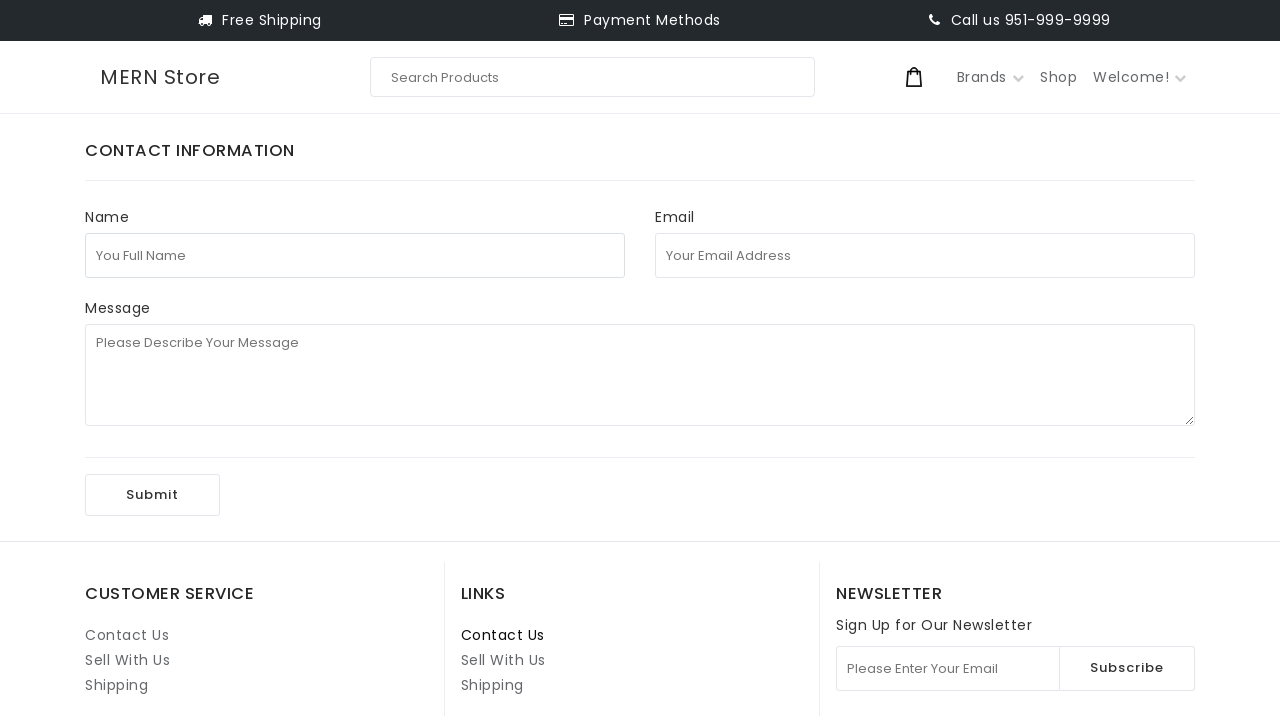

Filled Full Name field with 'test123' on internal:attr=[placeholder="You Full Name"i]
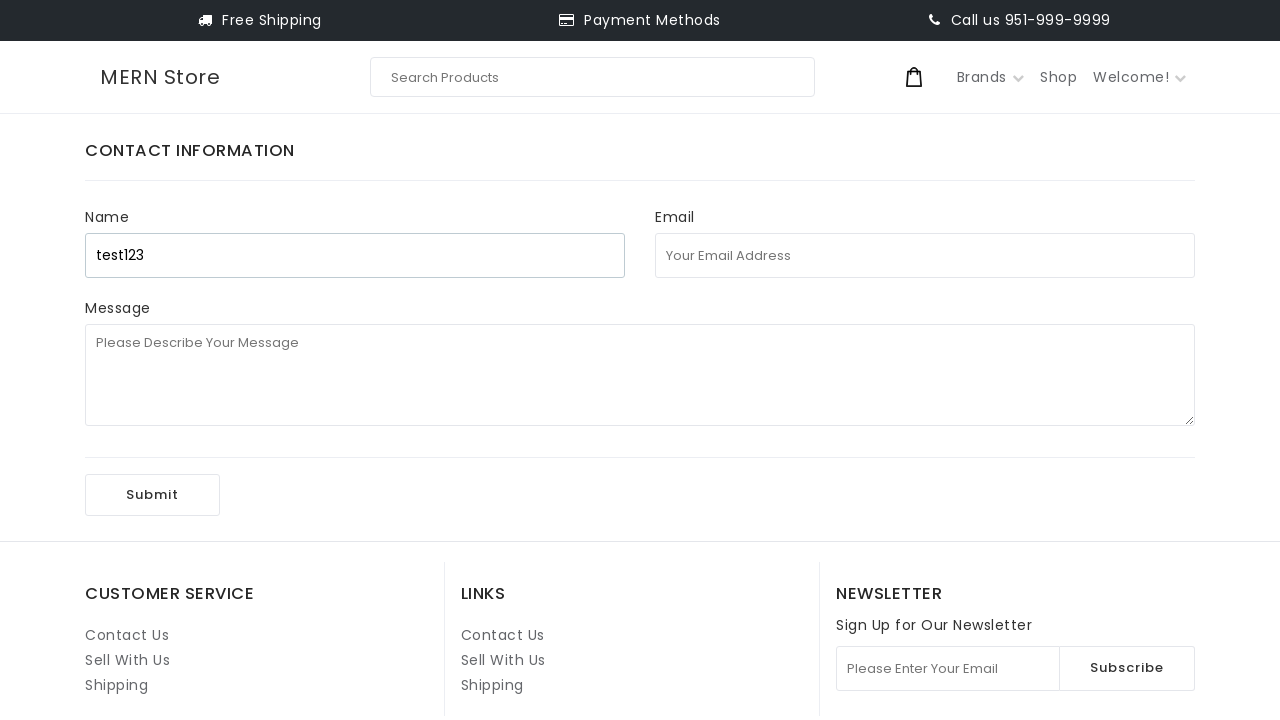

Clicked on Email Address field at (925, 255) on internal:attr=[placeholder="Your Email Address"i]
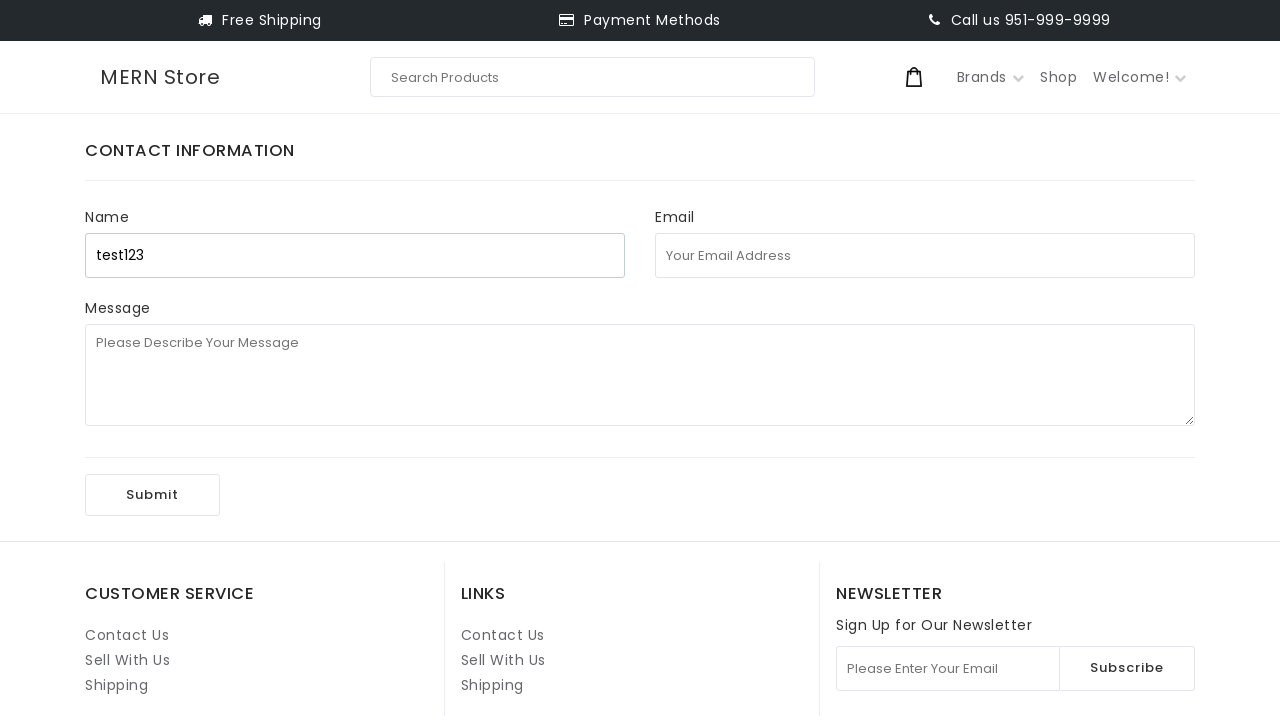

Filled Email Address field with 'user8472@uuu.com' on internal:attr=[placeholder="Your Email Address"i]
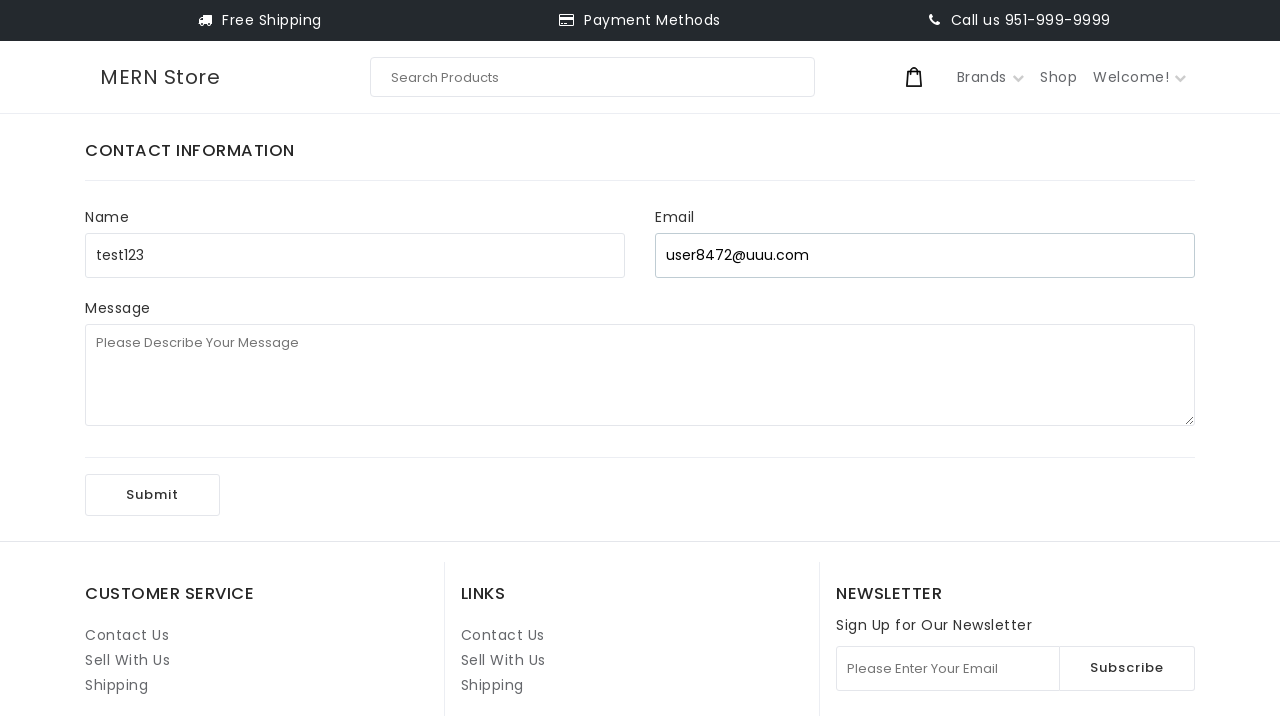

Clicked on Message field at (640, 375) on internal:attr=[placeholder="Please Describe Your Message"i]
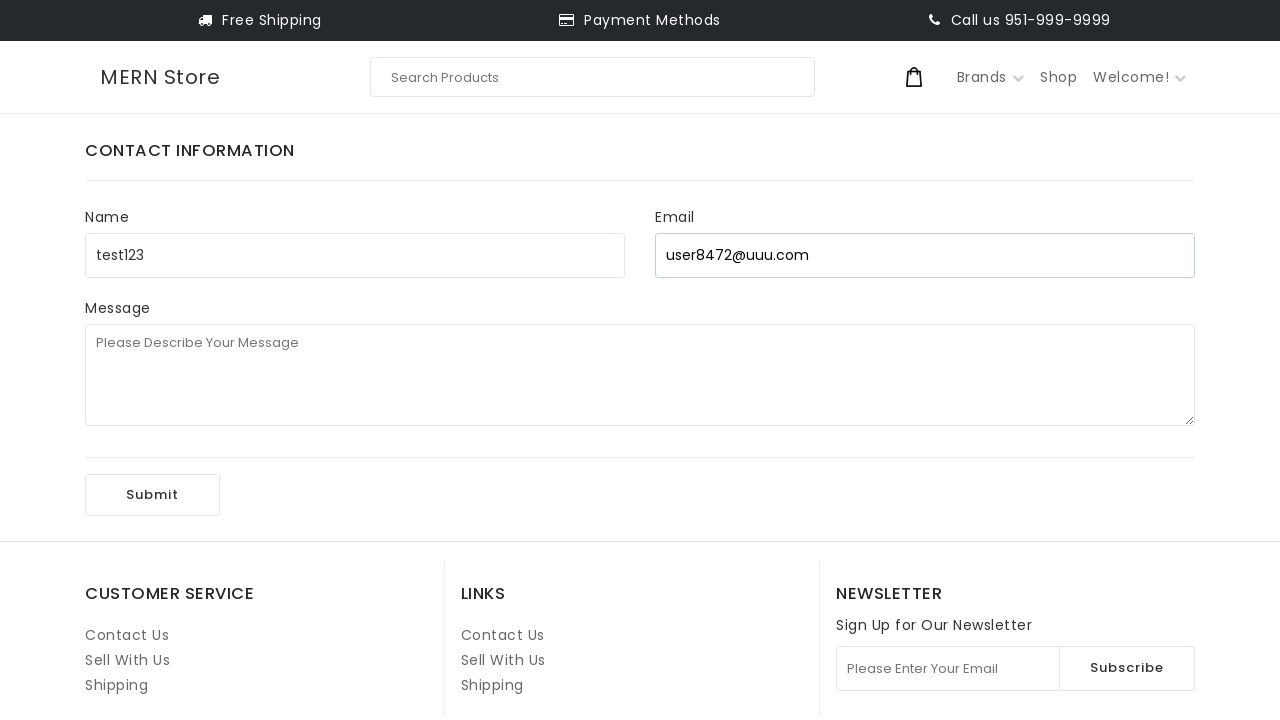

Filled Message field with '1st playwright test' on internal:attr=[placeholder="Please Describe Your Message"i]
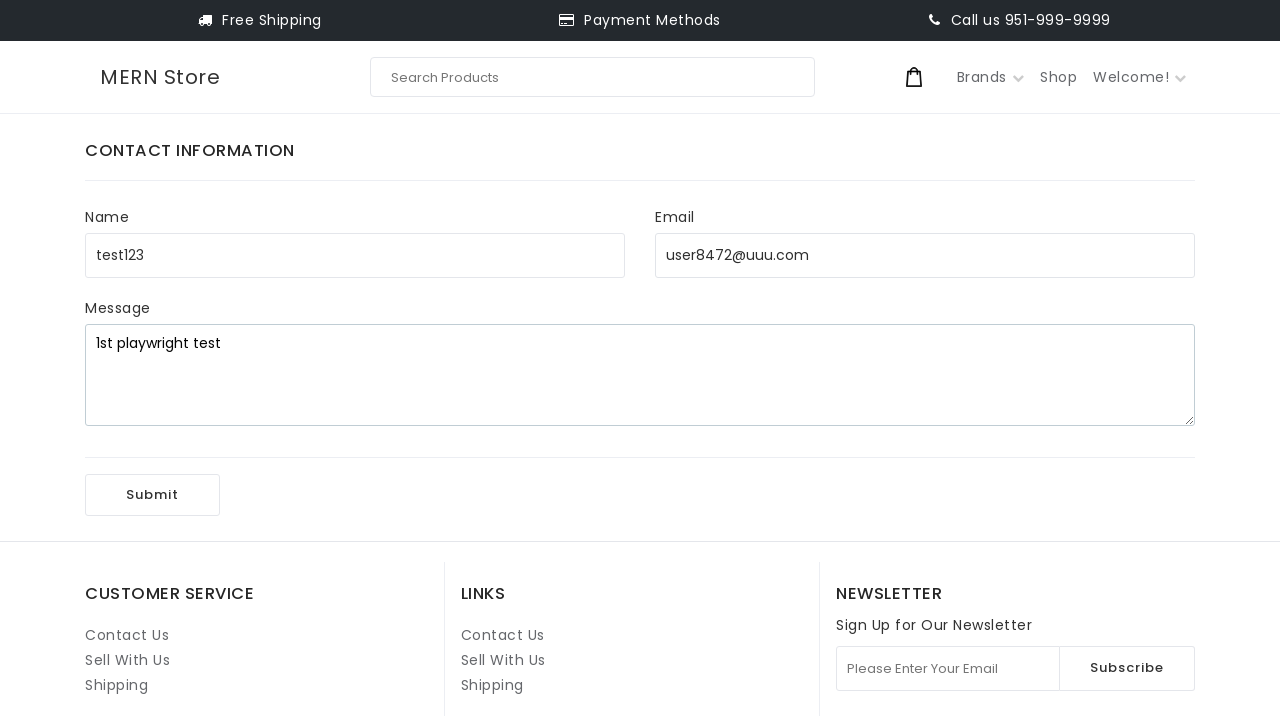

Clicked Submit button to submit the contact form at (152, 495) on internal:role=button[name="Submit"i]
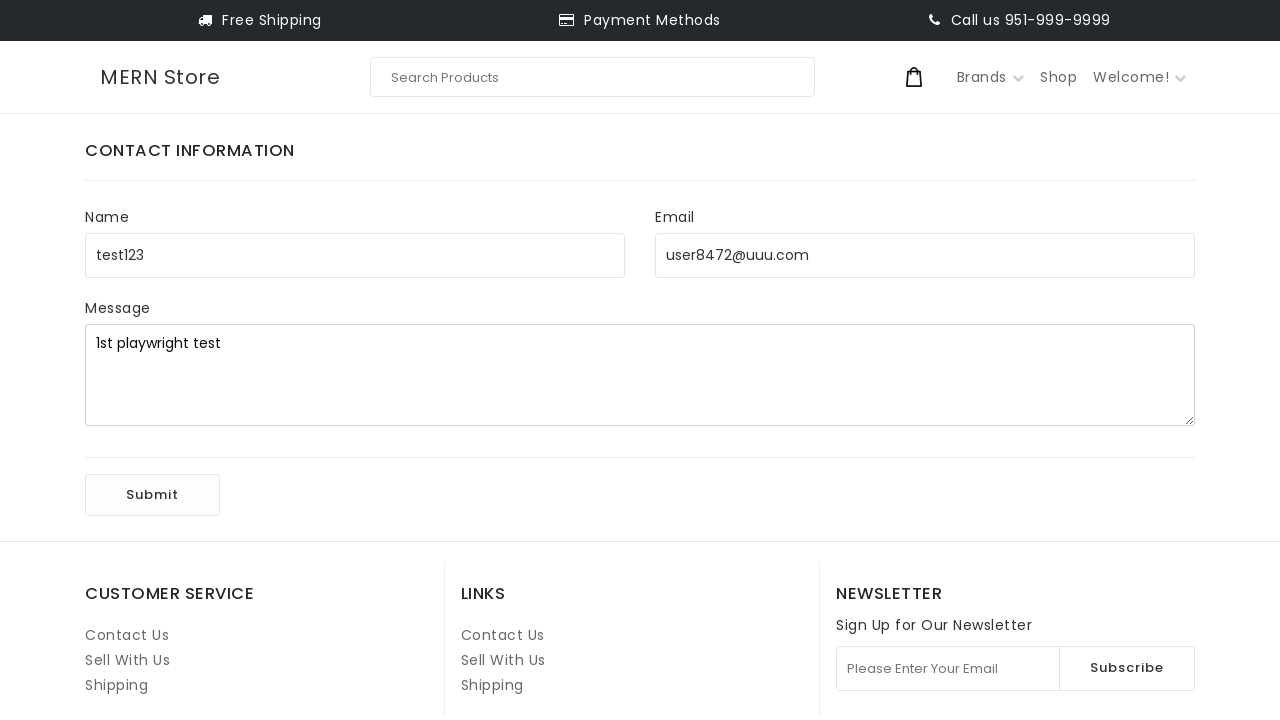

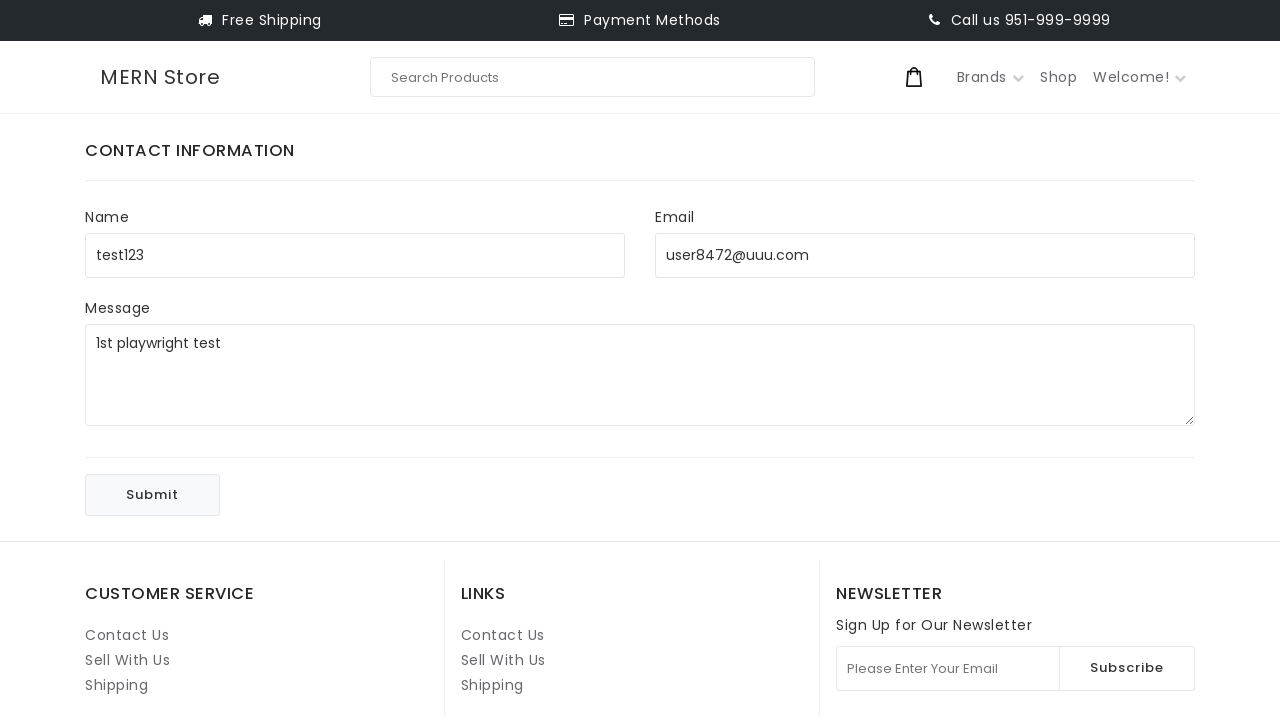